Solves a mathematical captcha by extracting a value from an element attribute, calculating the result using a formula, and submitting the form with checkbox selections

Starting URL: http://suninjuly.github.io/get_attribute.html

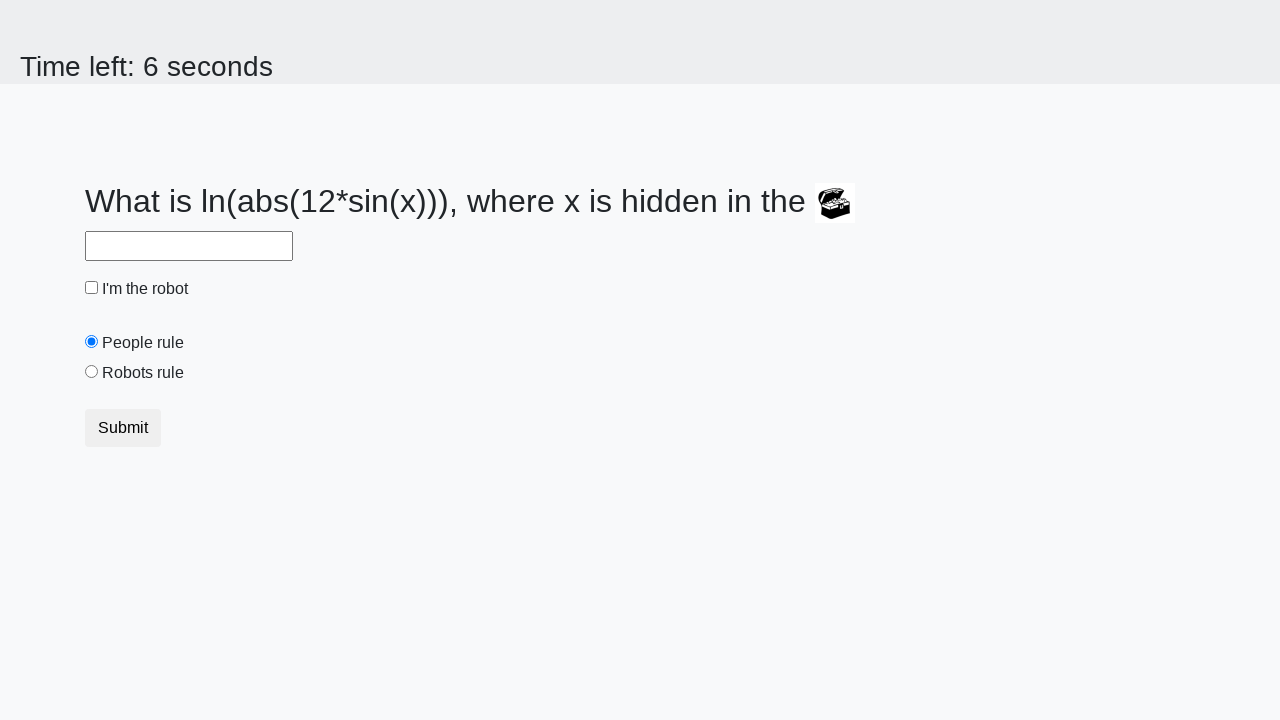

Located treasure element
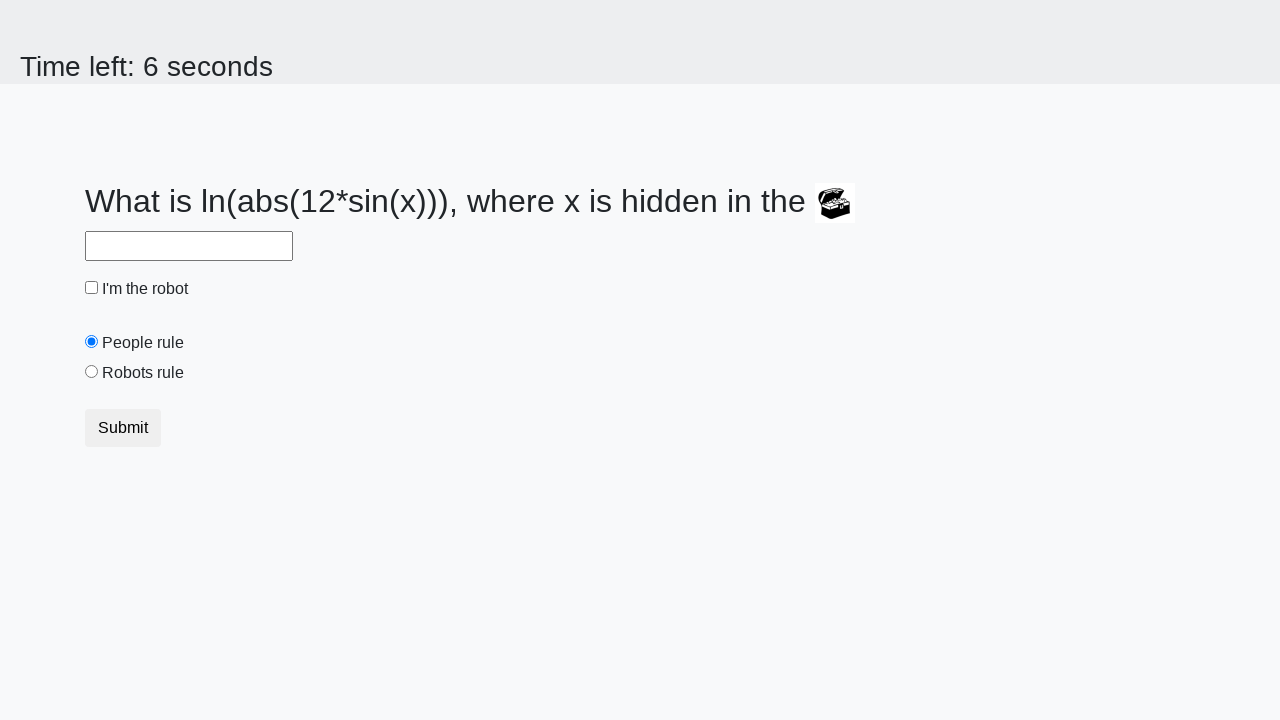

Extracted valuex attribute from treasure element
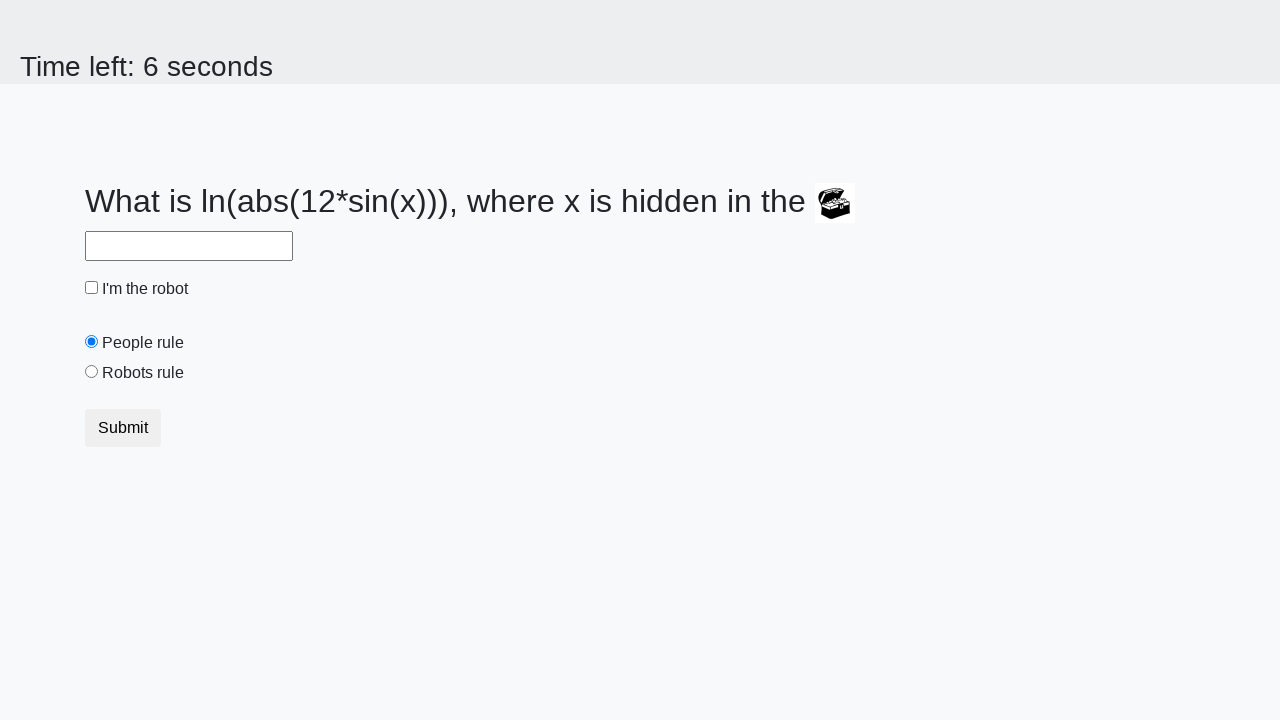

Calculated result using formula: log(abs(12*sin(869))) = 2.422498211945672
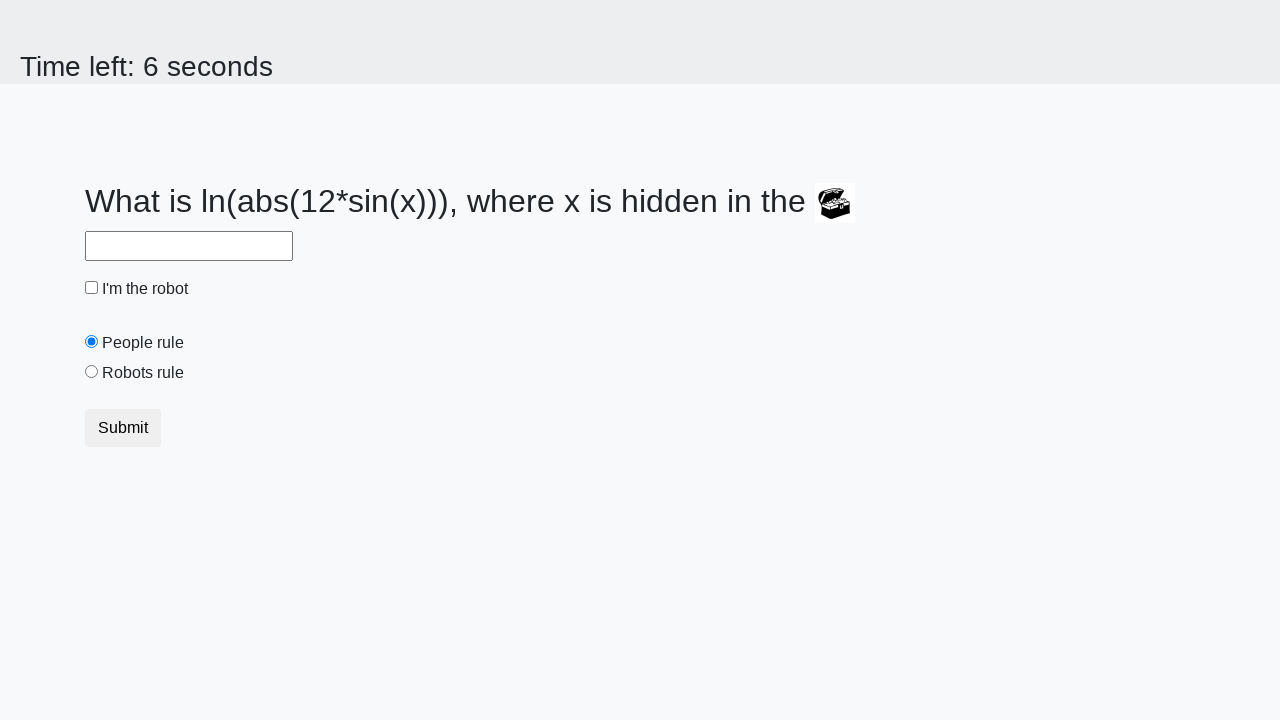

Filled answer field with calculated value on #answer
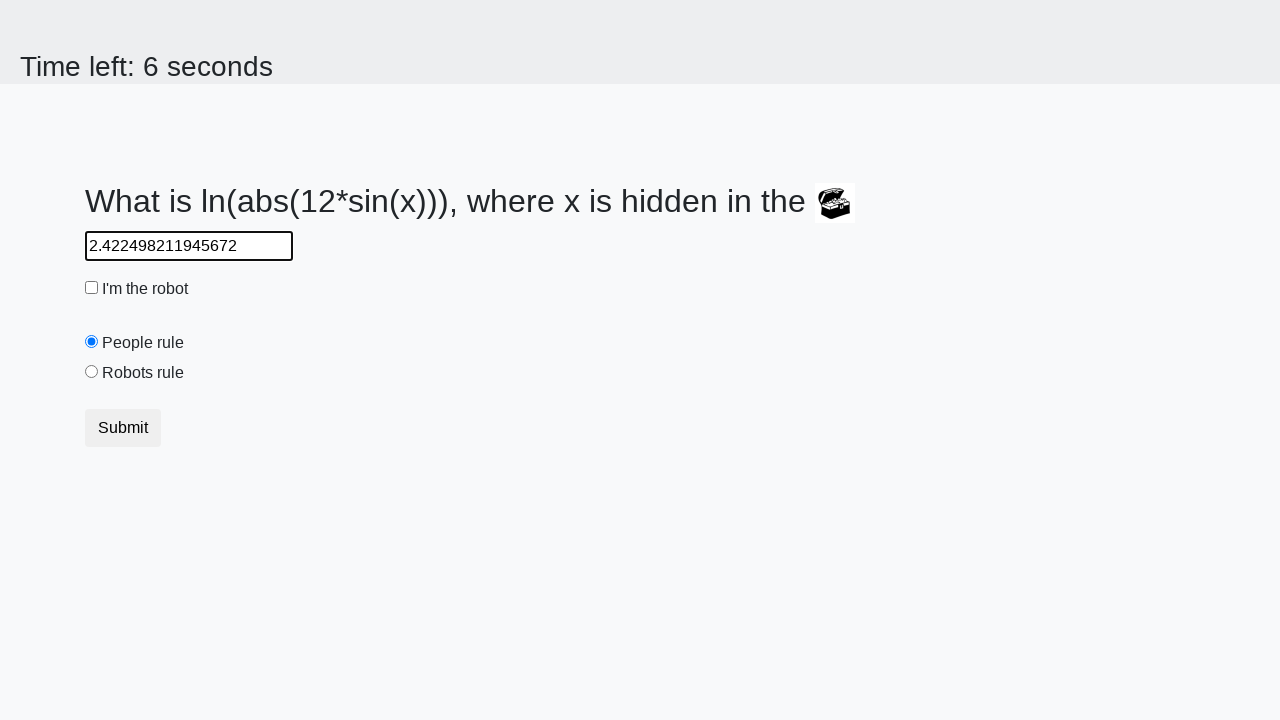

Clicked robot checkbox at (92, 288) on #robotCheckbox
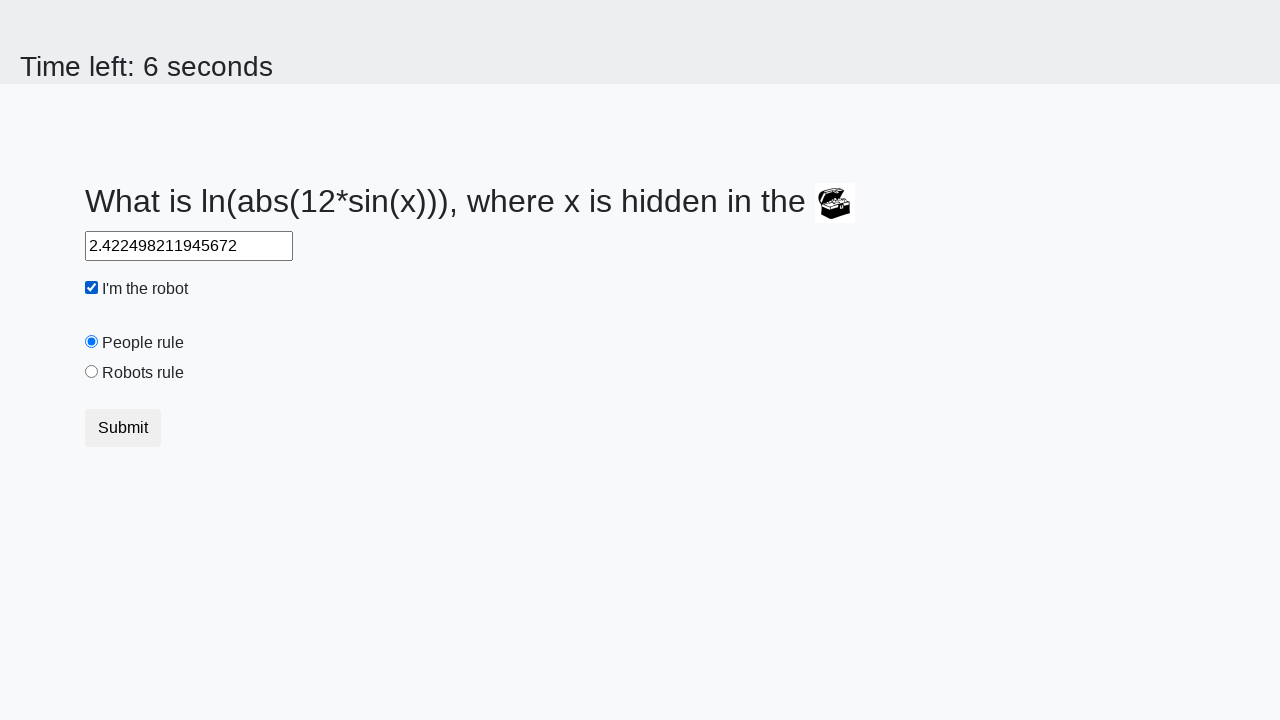

Clicked robots rule radio button at (92, 372) on #robotsRule
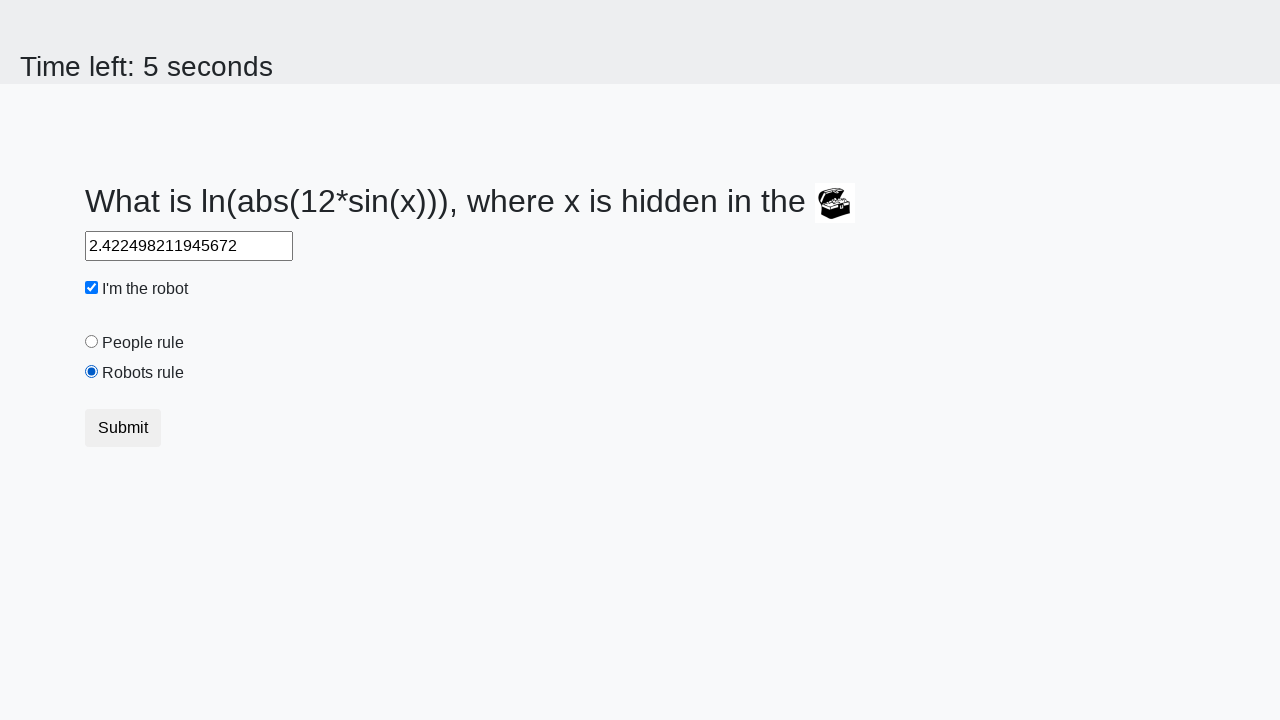

Clicked form submit button at (123, 428) on body > div > form > div > div > button
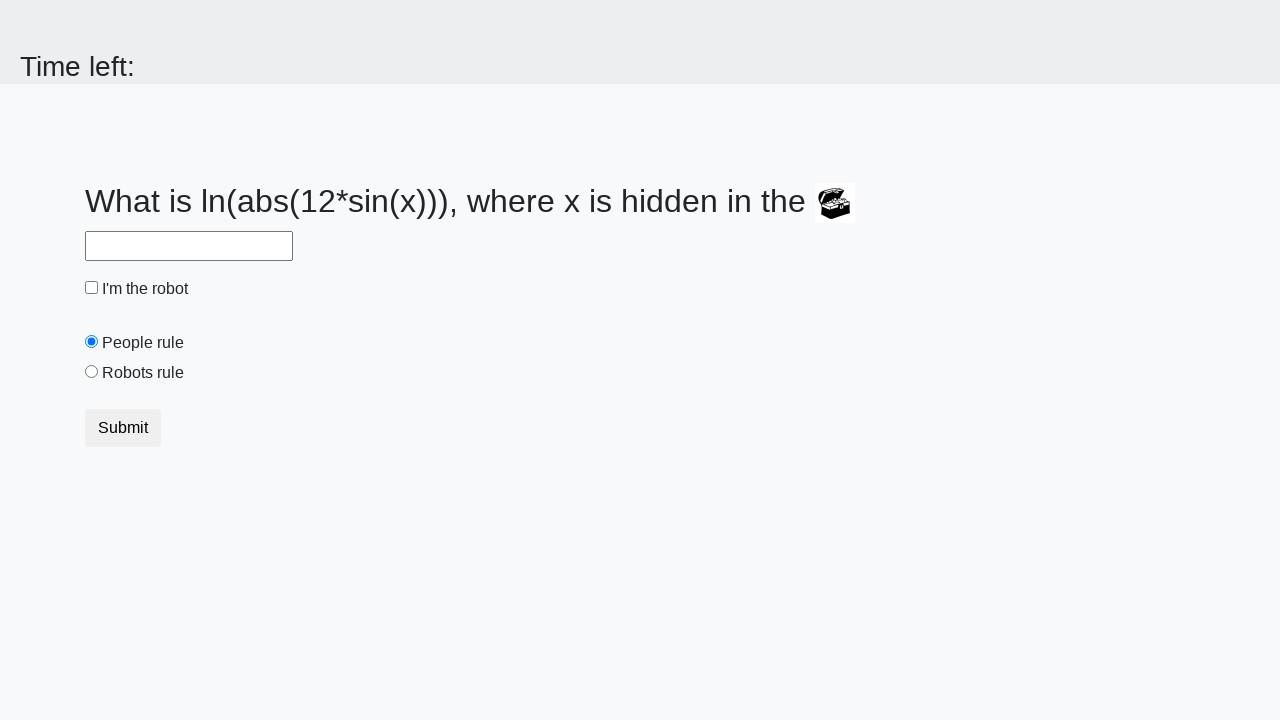

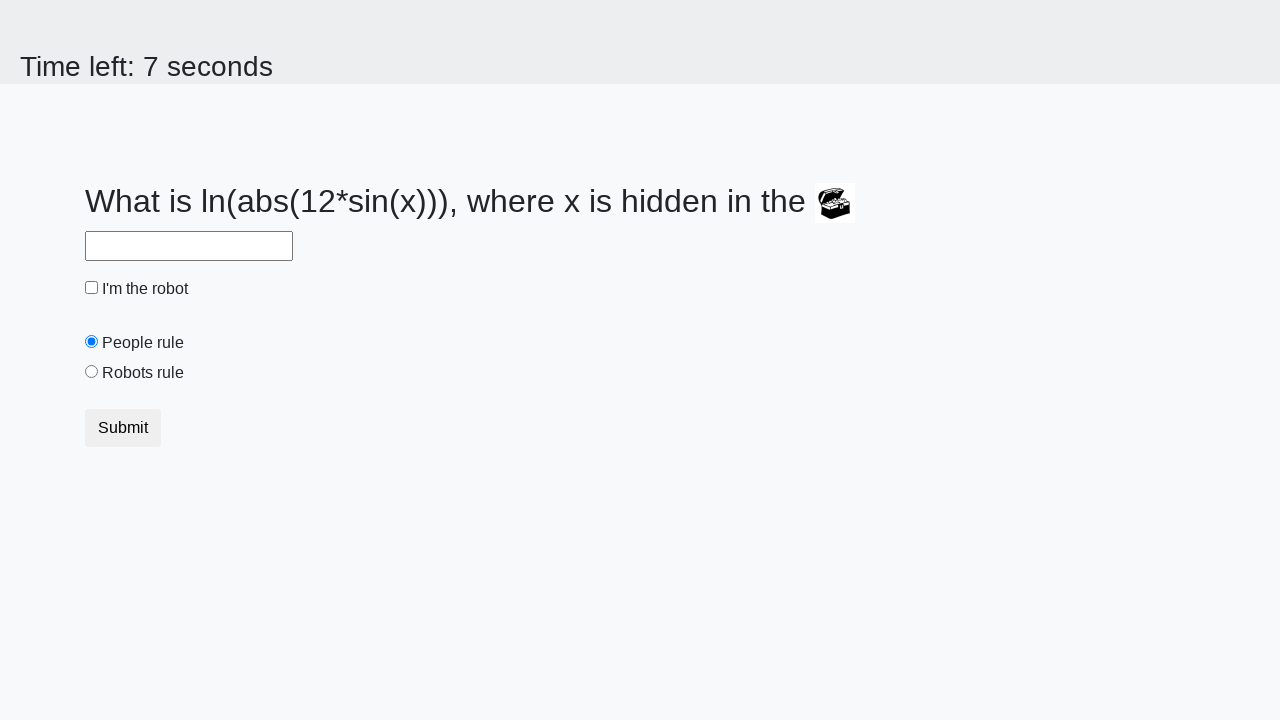